Tests form validation with valid number but invalid directivo "1" expecting directivo error to be displayed

Starting URL: https://elenarivero.github.io/Ejercicio2/index.html

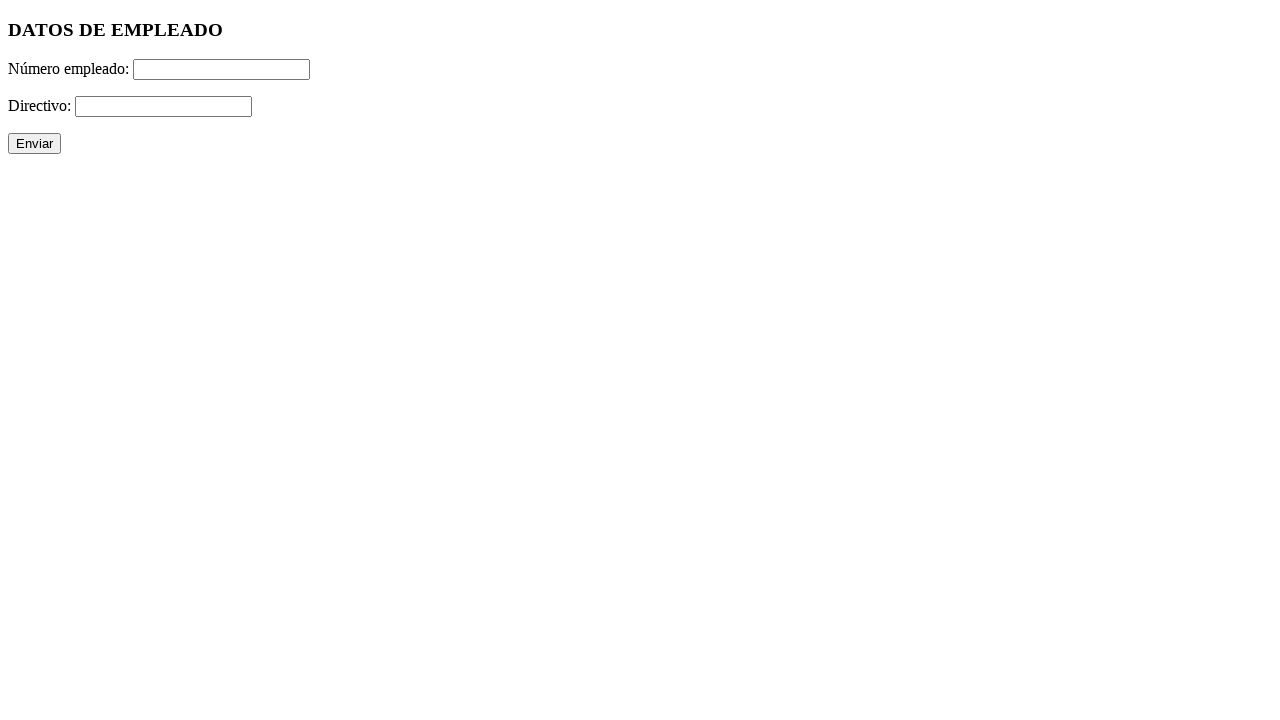

Filled employee number field with valid value '112' on #numero
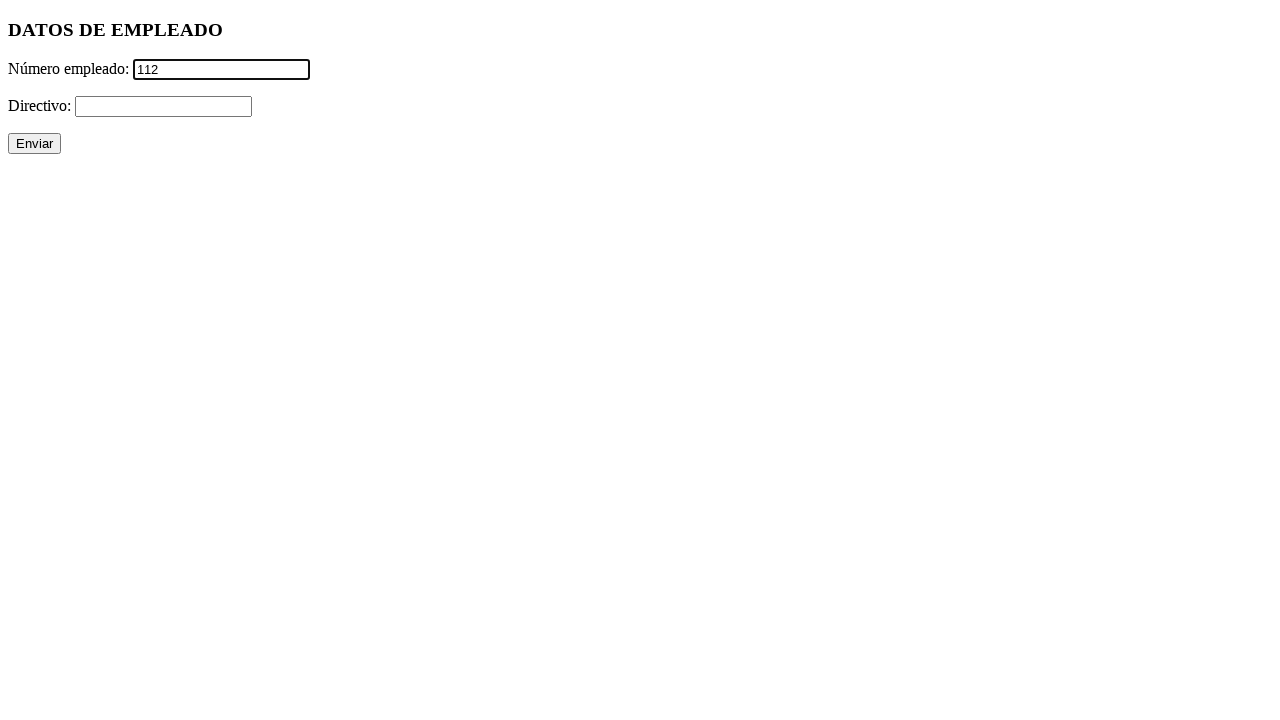

Filled directivo field with invalid number '1' on #directivo
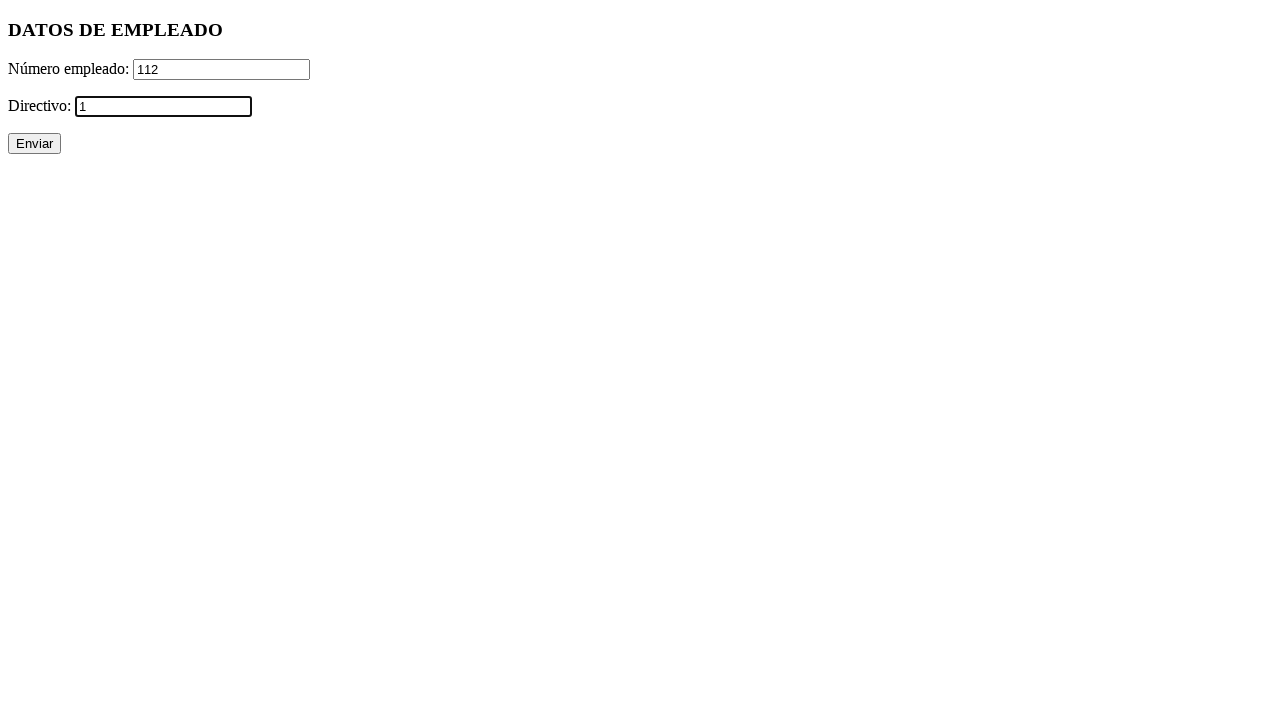

Clicked submit button to validate form at (34, 144) on xpath=//p/input[@type='submit']
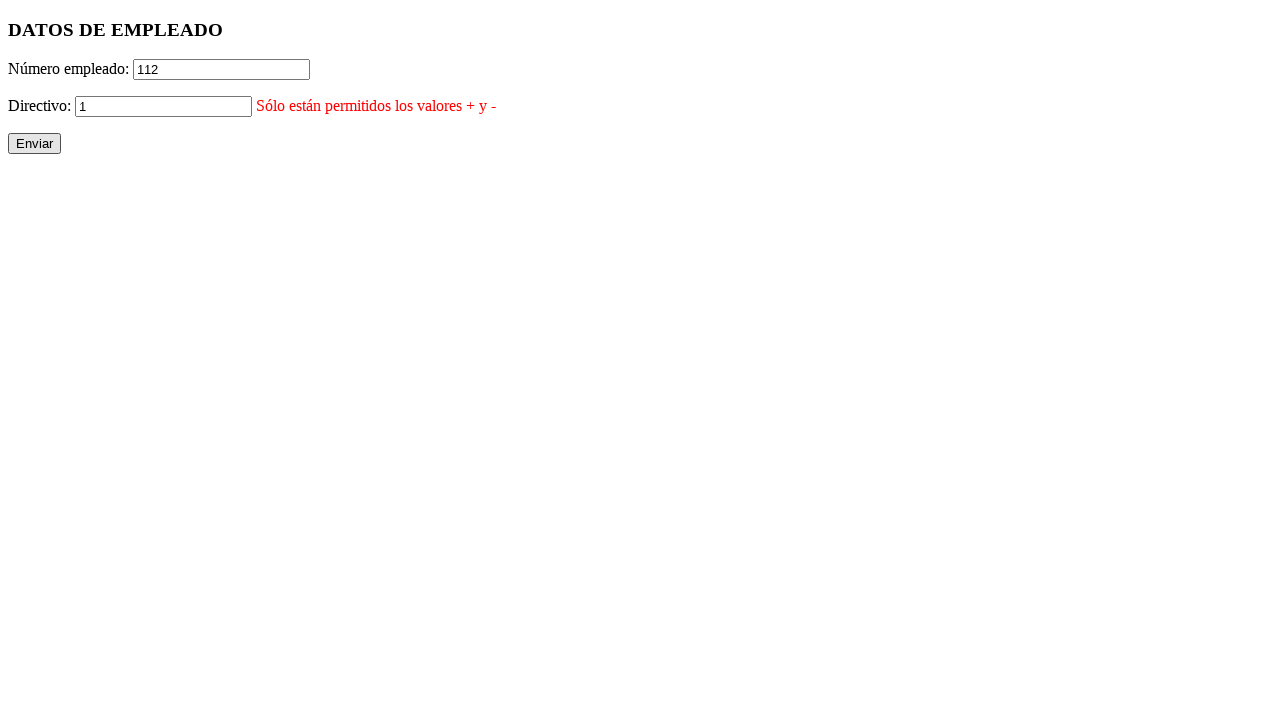

Directivo error message displayed as expected
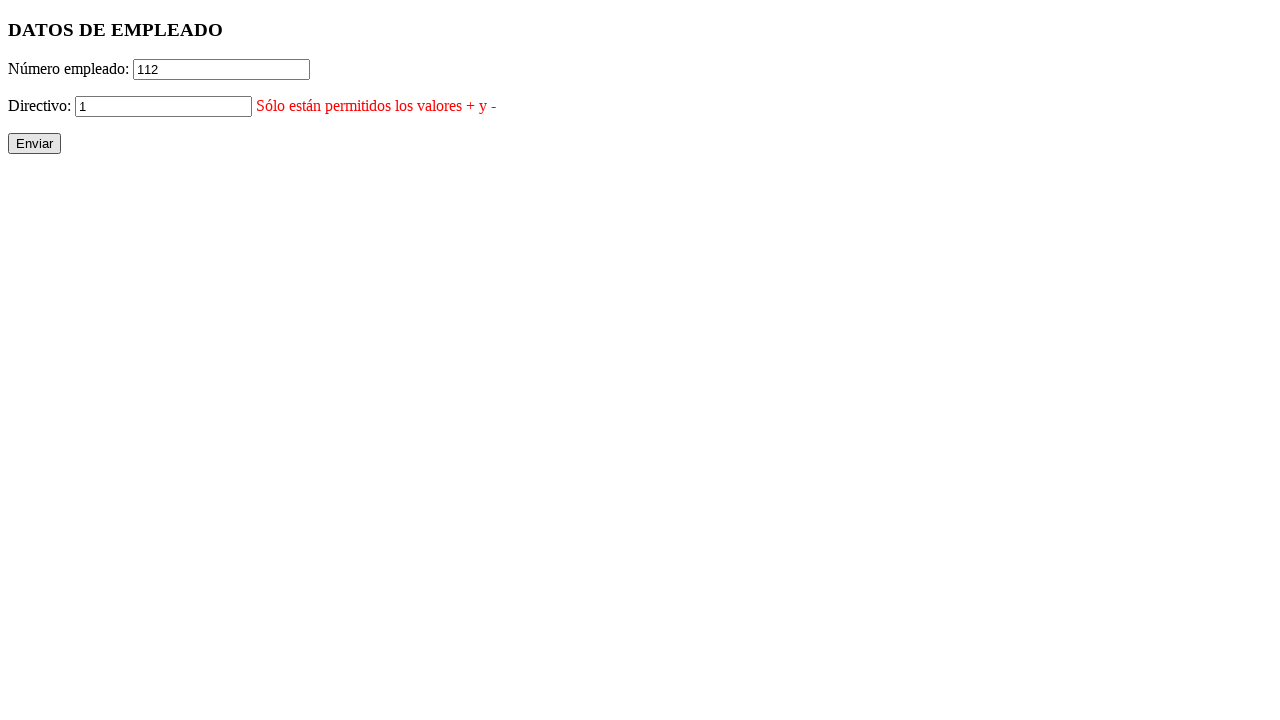

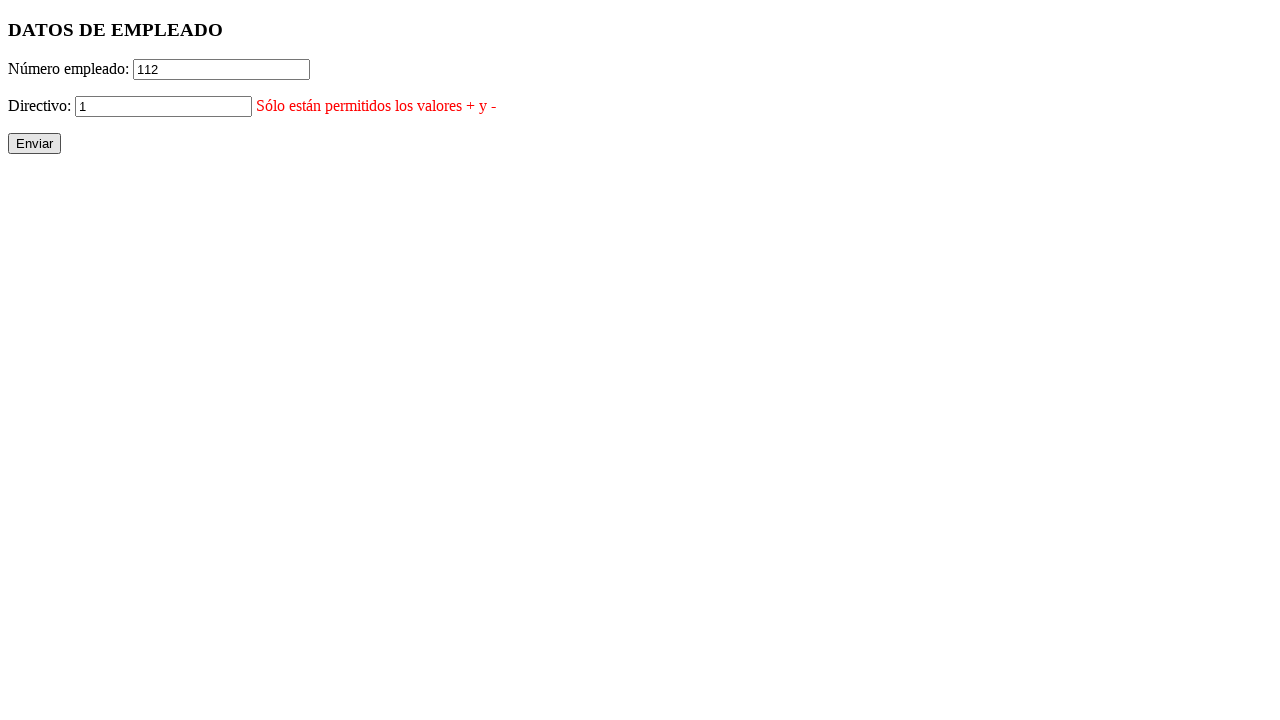